Tests clicking on the Blog navigation link in the main menu and verifies the page loads

Starting URL: https://ultimateqa.com

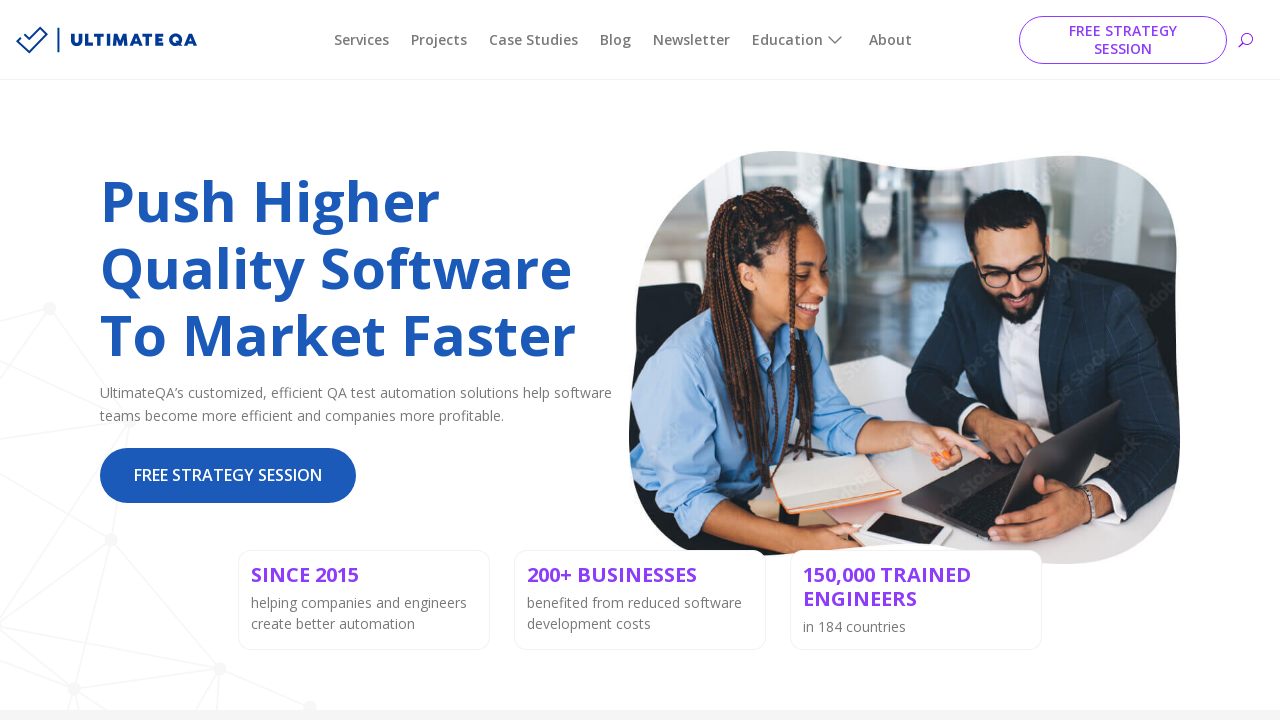

Clicked on the Blog navigation link in the main menu at (616, 40) on #menu-item-218226
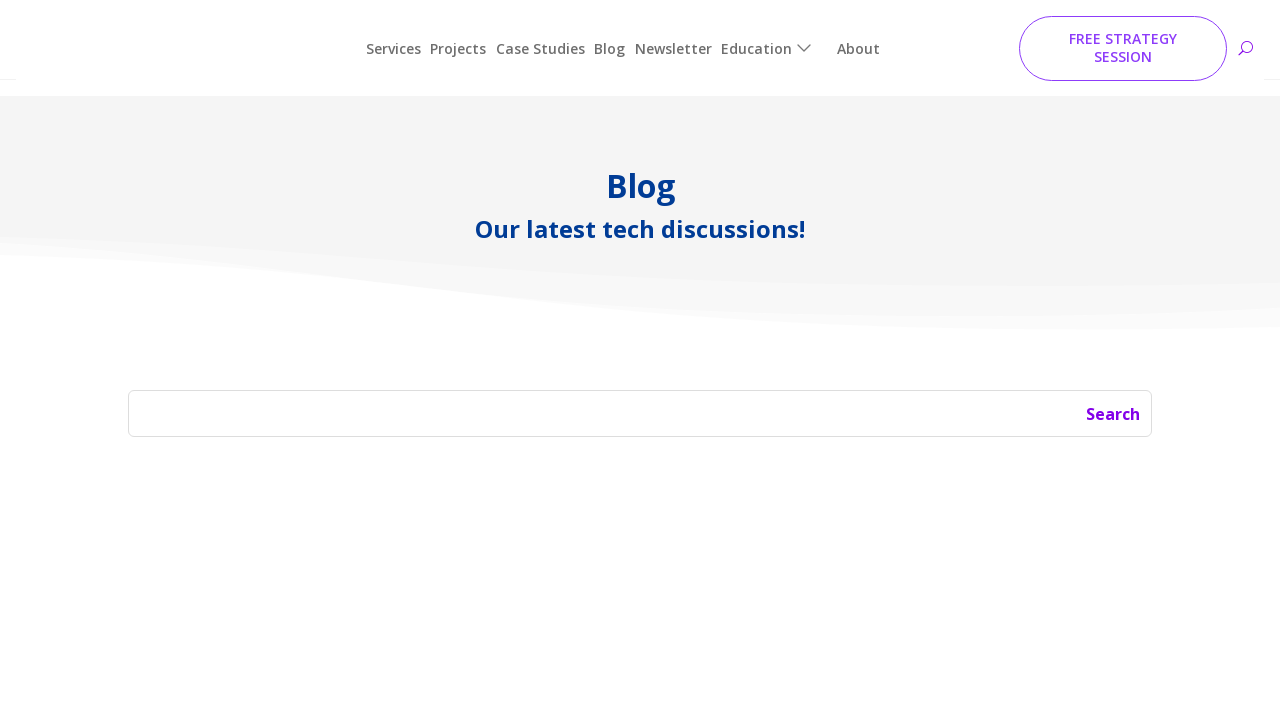

Blog page fully loaded
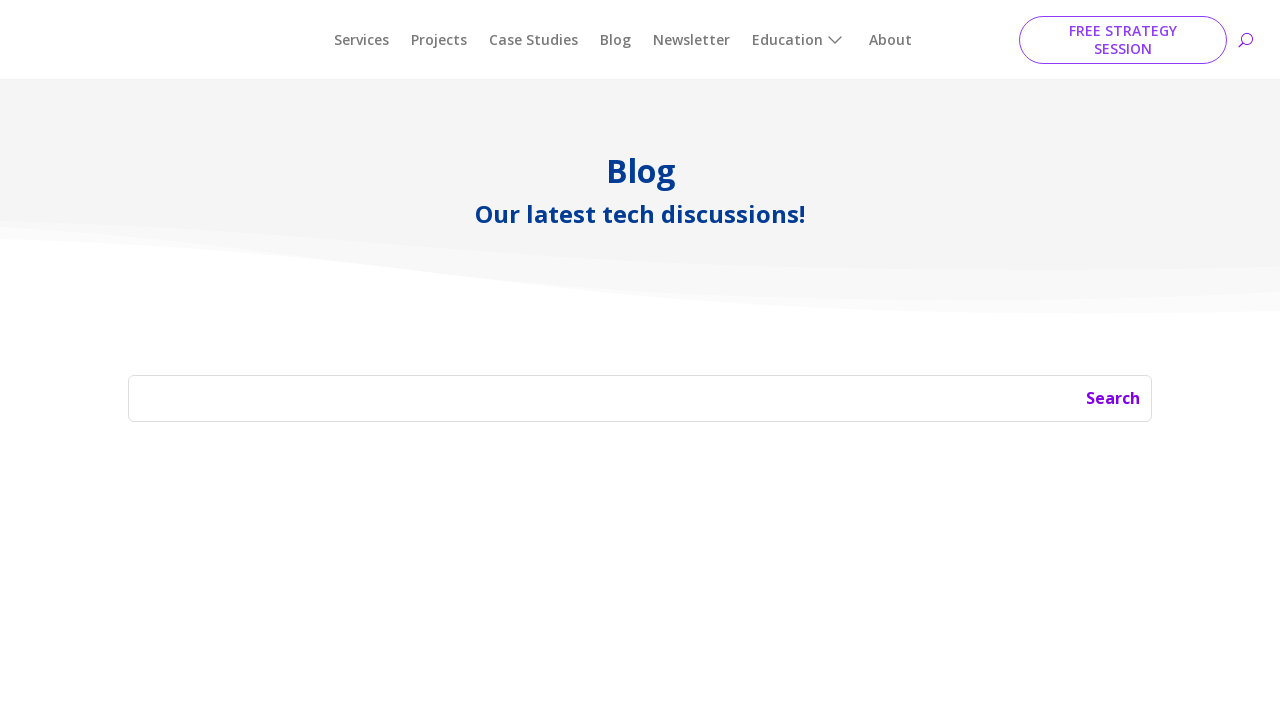

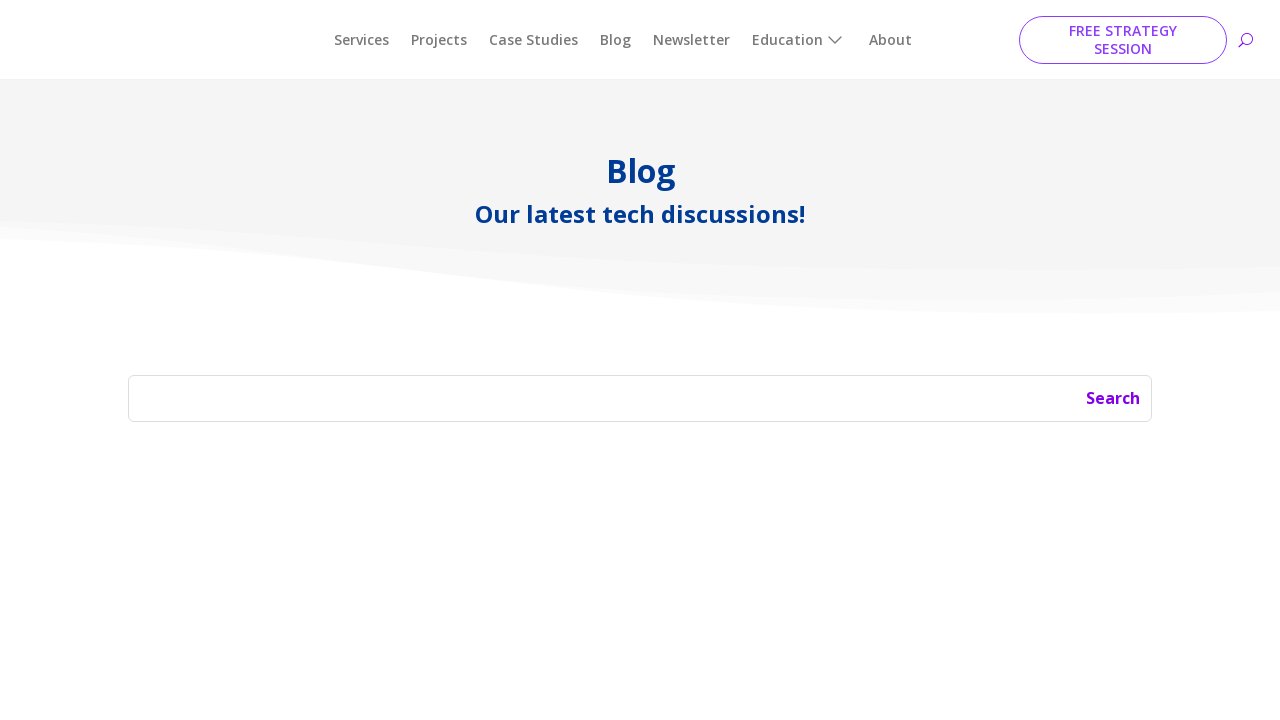